Tests various input field interactions on a practice website including typing text, clearing fields, retrieving values, using keyboard keys (Tab, Enter, Arrow keys), and interacting with text editors, sliders, and virtual keyboards.

Starting URL: https://www.leafground.com/input.xhtml

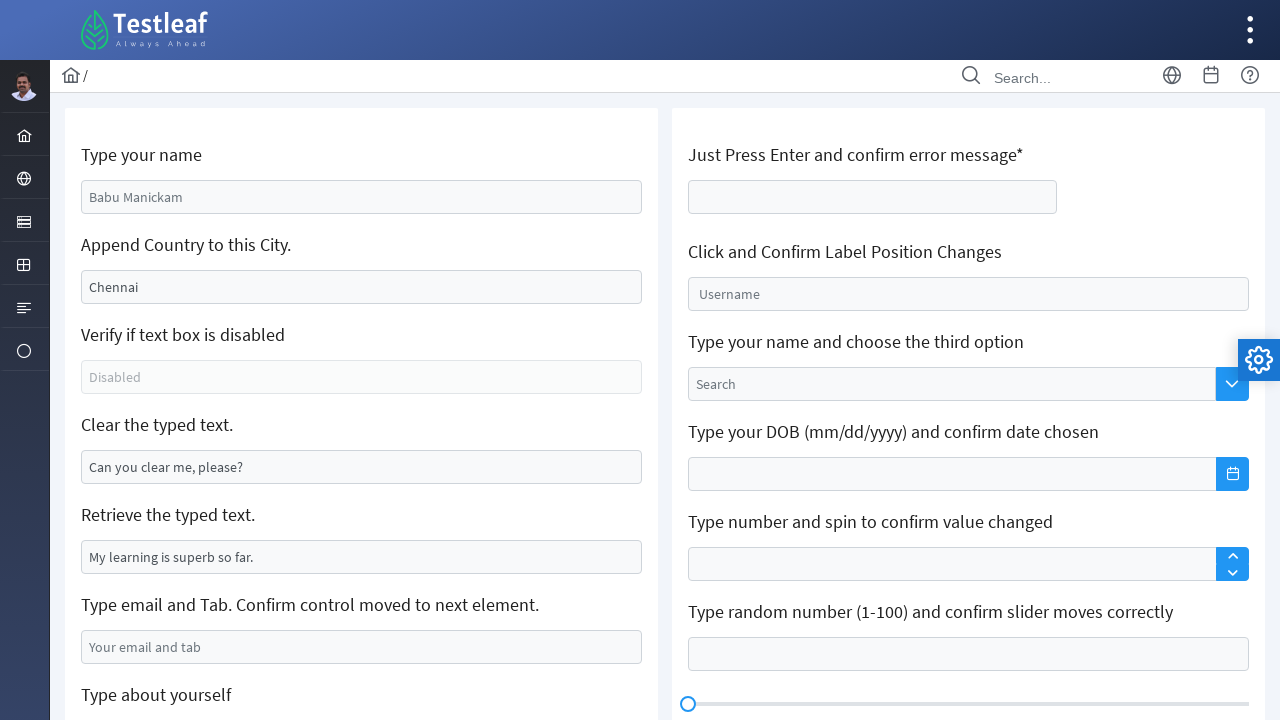

Typed 'Samantha' in the first input field on //div[@class='col-12']//input
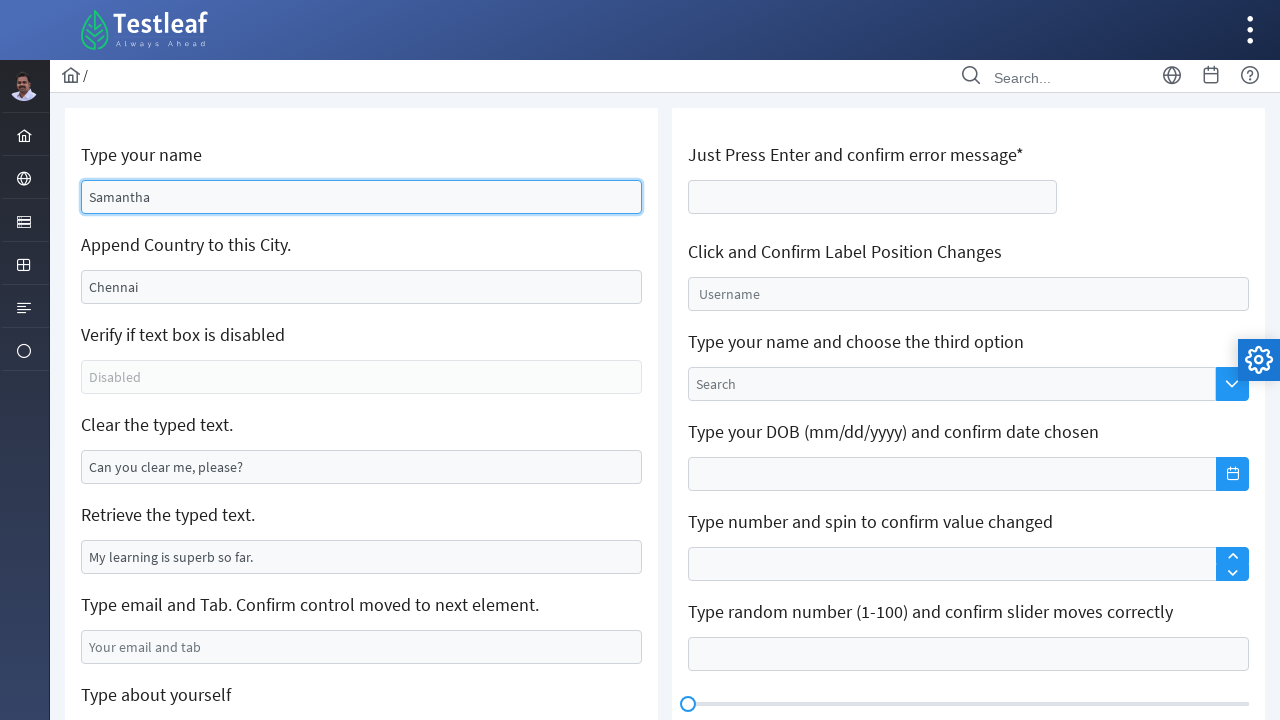

Cleared the Chennai field on //input[@value='Chennai']
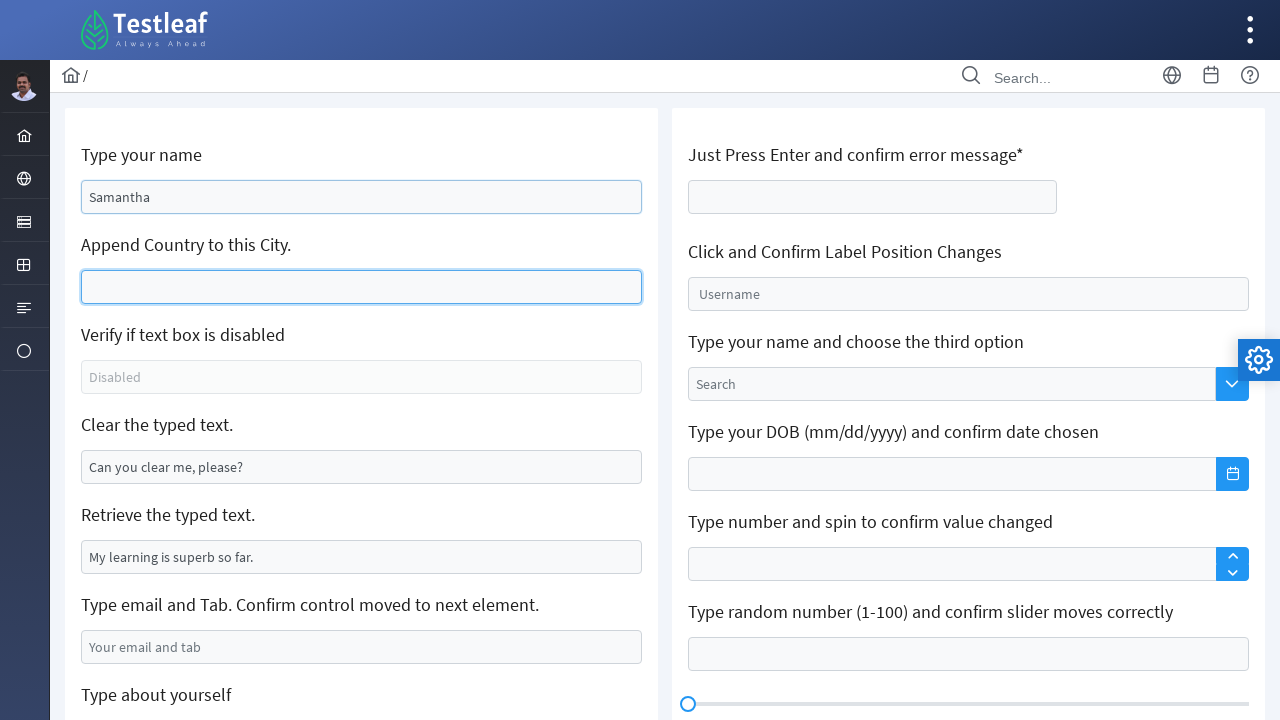

Typed 'Coimbatore' in the city field on //input[@value='Chennai']
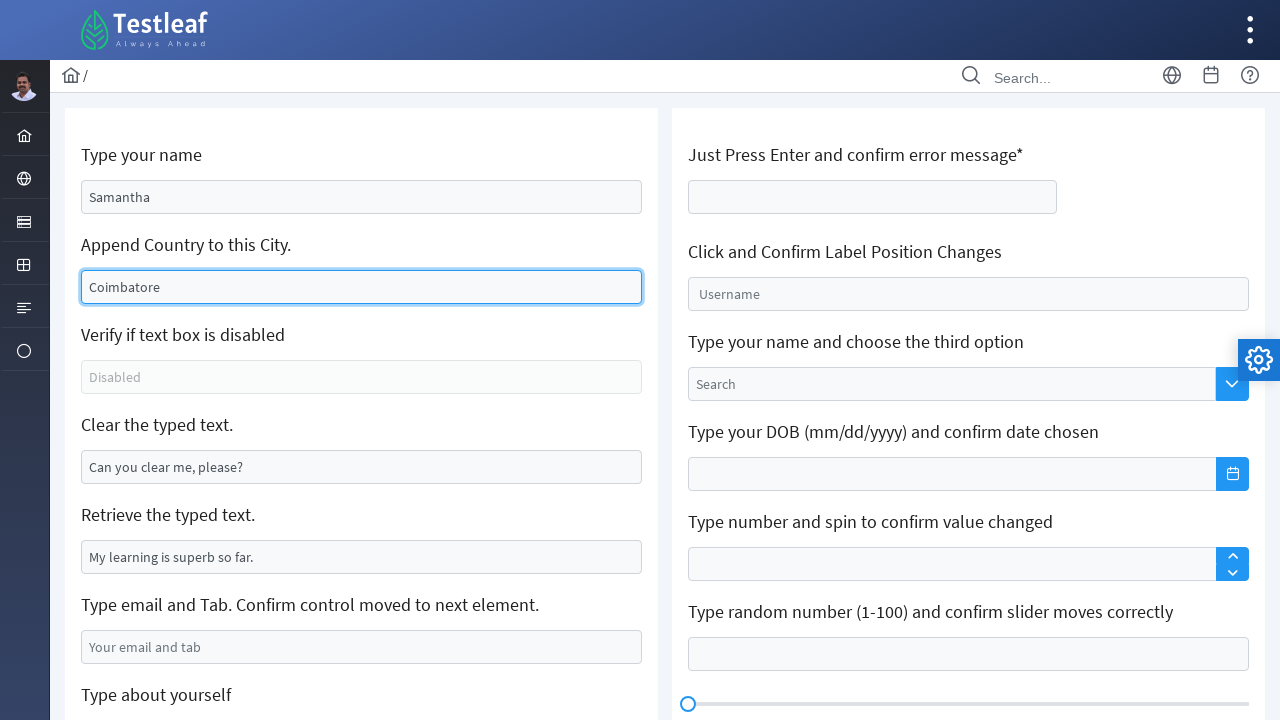

Cleared the text field with placeholder 'Can you clear me, please?' on //input[@value='Can you clear me, please?']
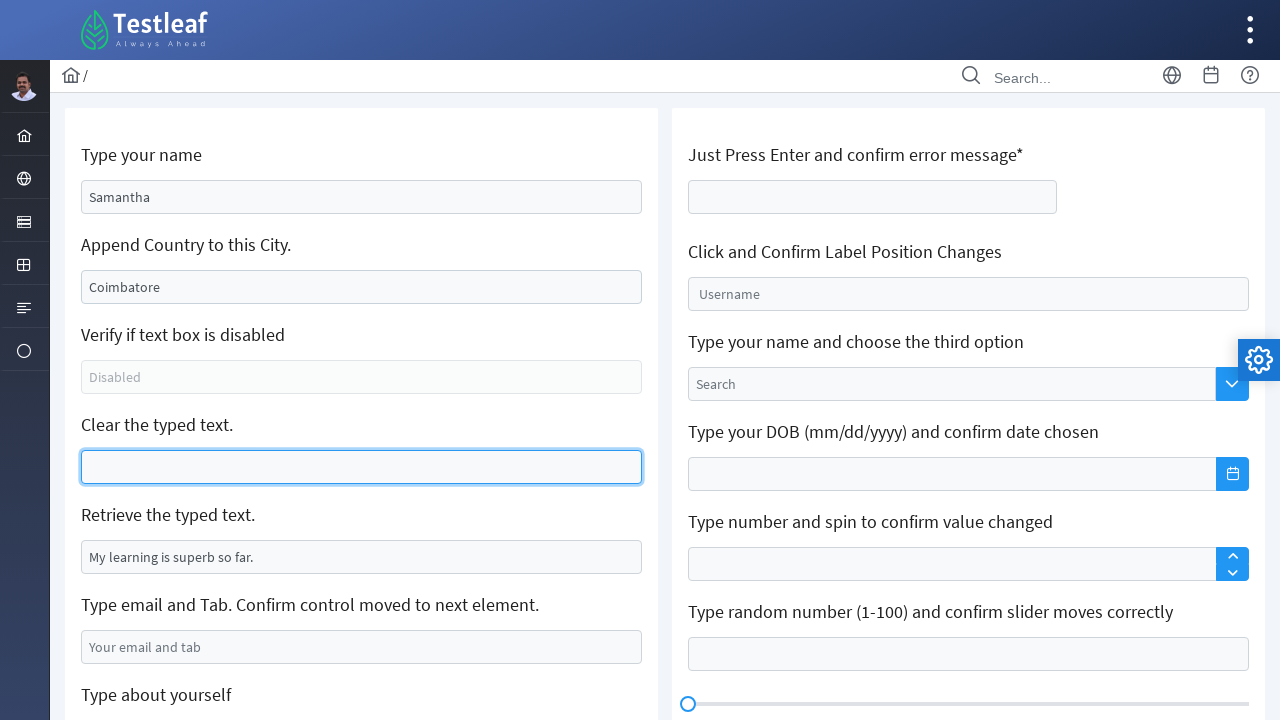

Typed email 'testuser.7482@example.com' in the email field on //input[@placeholder='Your email and tab']
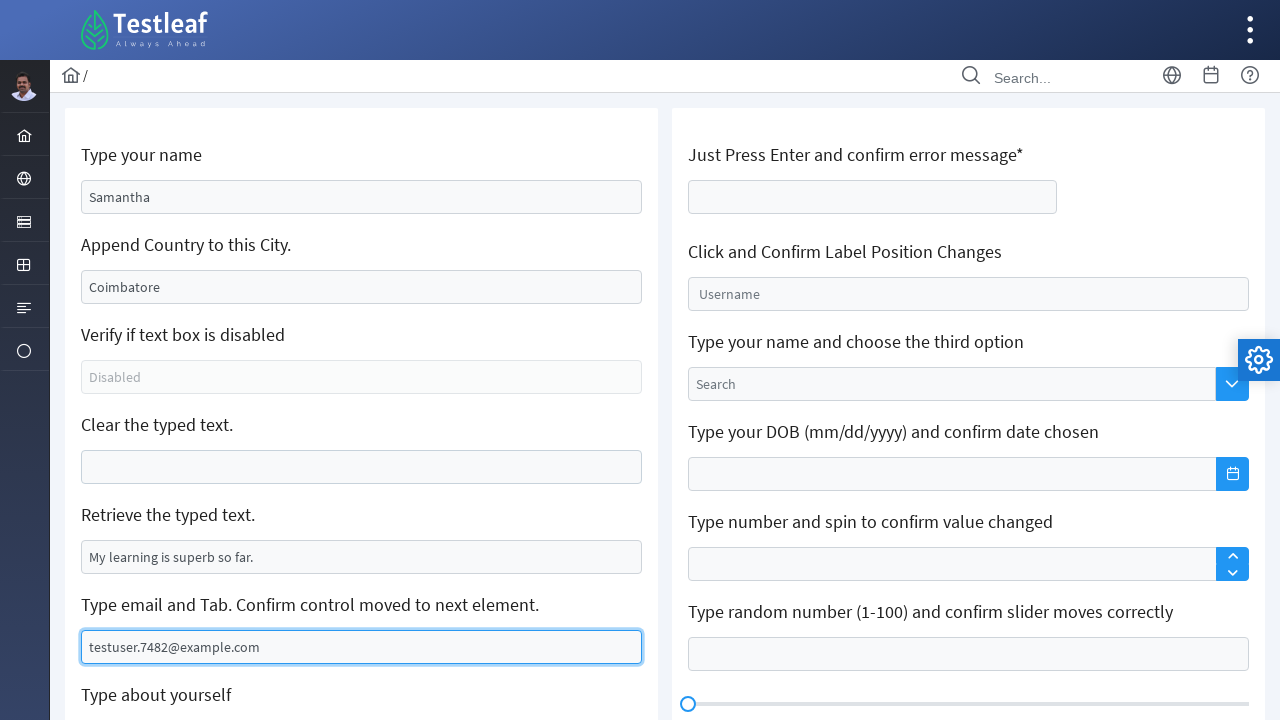

Pressed Tab key to move to next element on //input[@placeholder='Your email and tab']
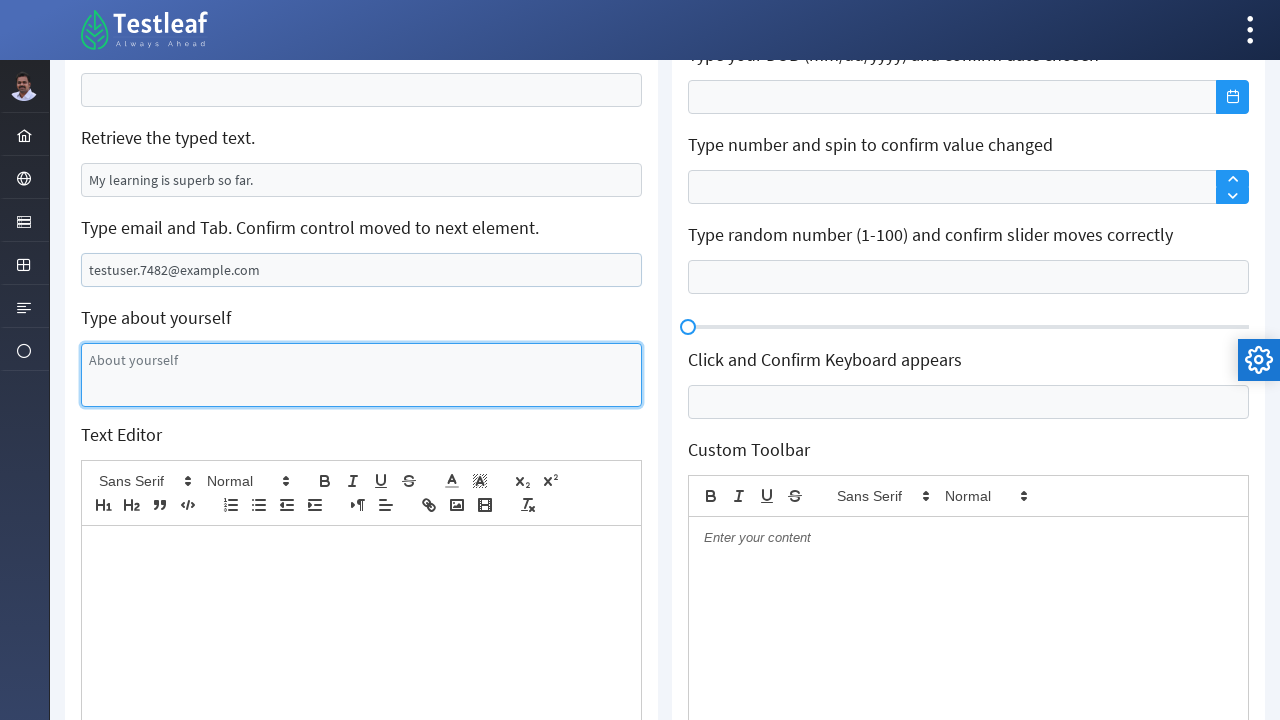

Pressed Enter key on email field on //input[@placeholder='Your email and tab']
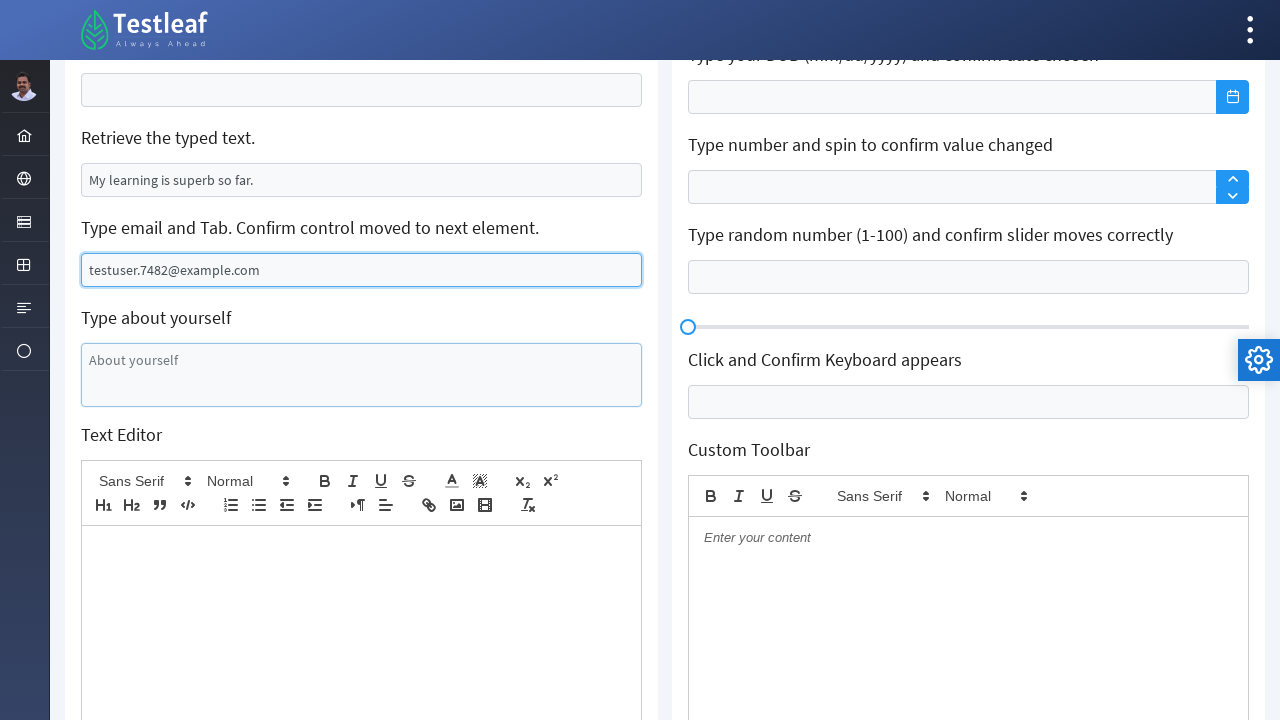

Typed text in textarea: 'Hi I am a QA tester exploring this website' on //textarea
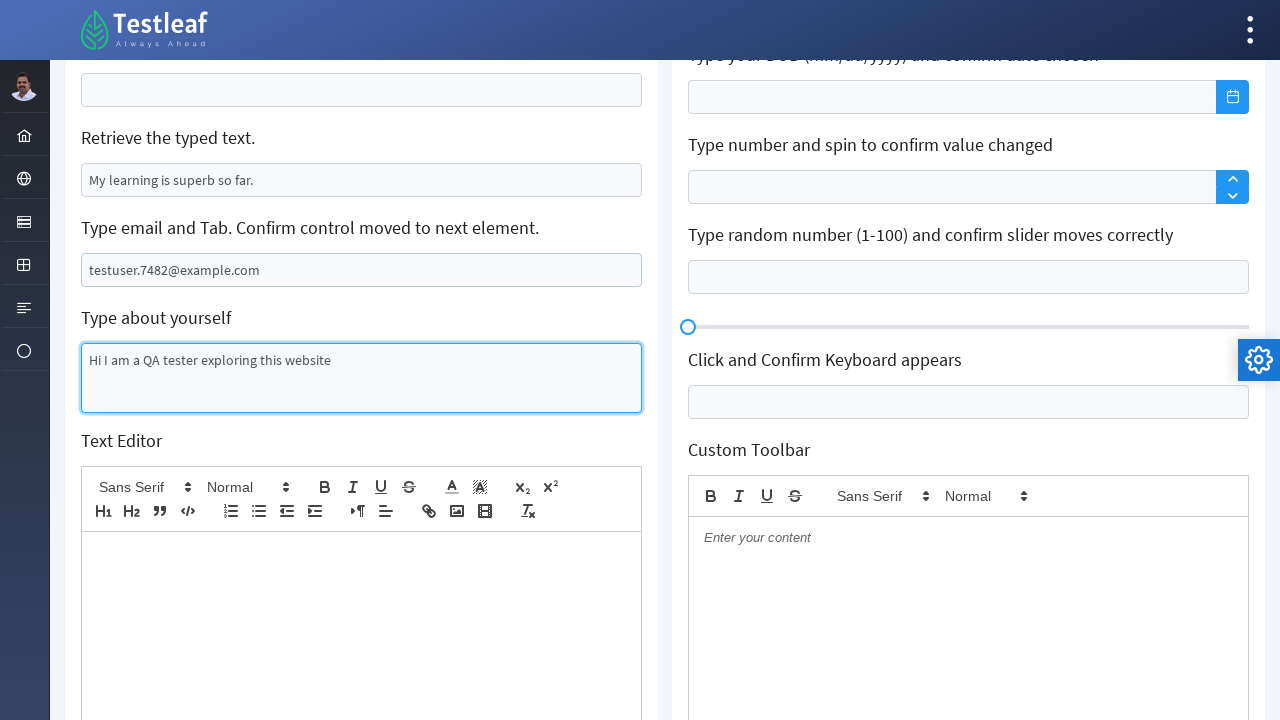

Clicked on text editor at (362, 570) on xpath=//div[@class='ql-editor ql-blank']
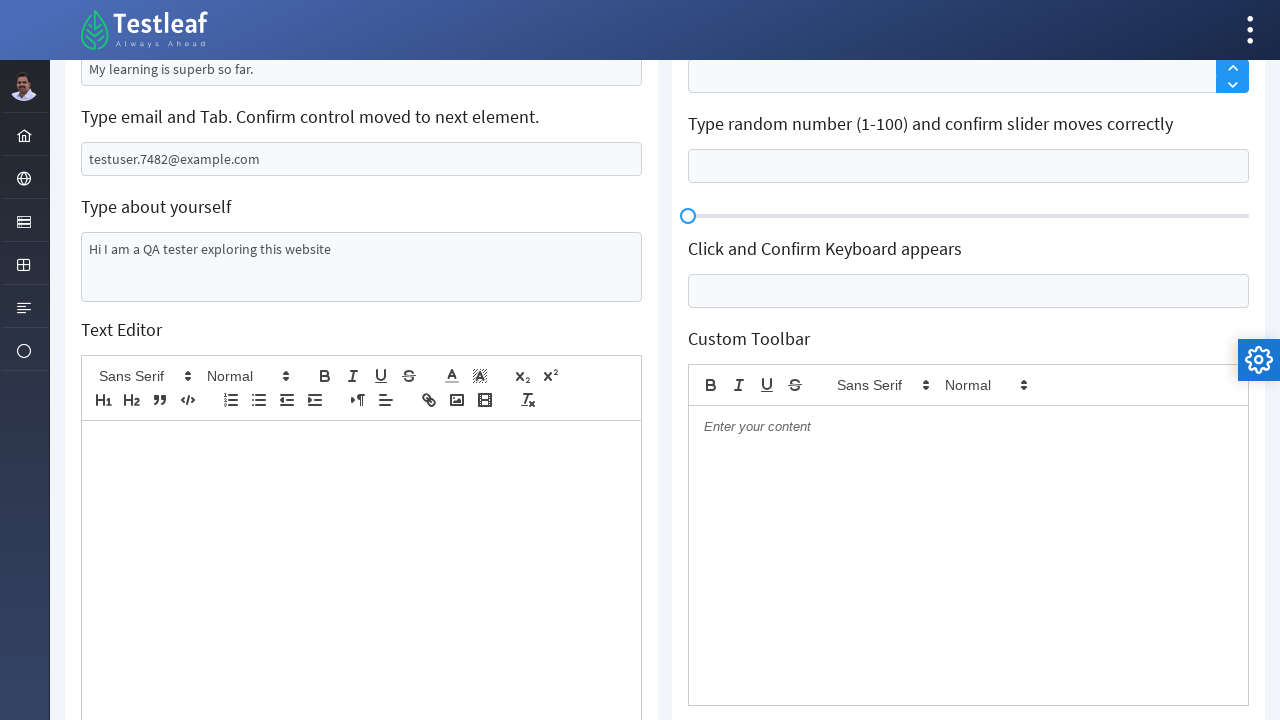

Typed text in editor: 'I am testing this text editor'
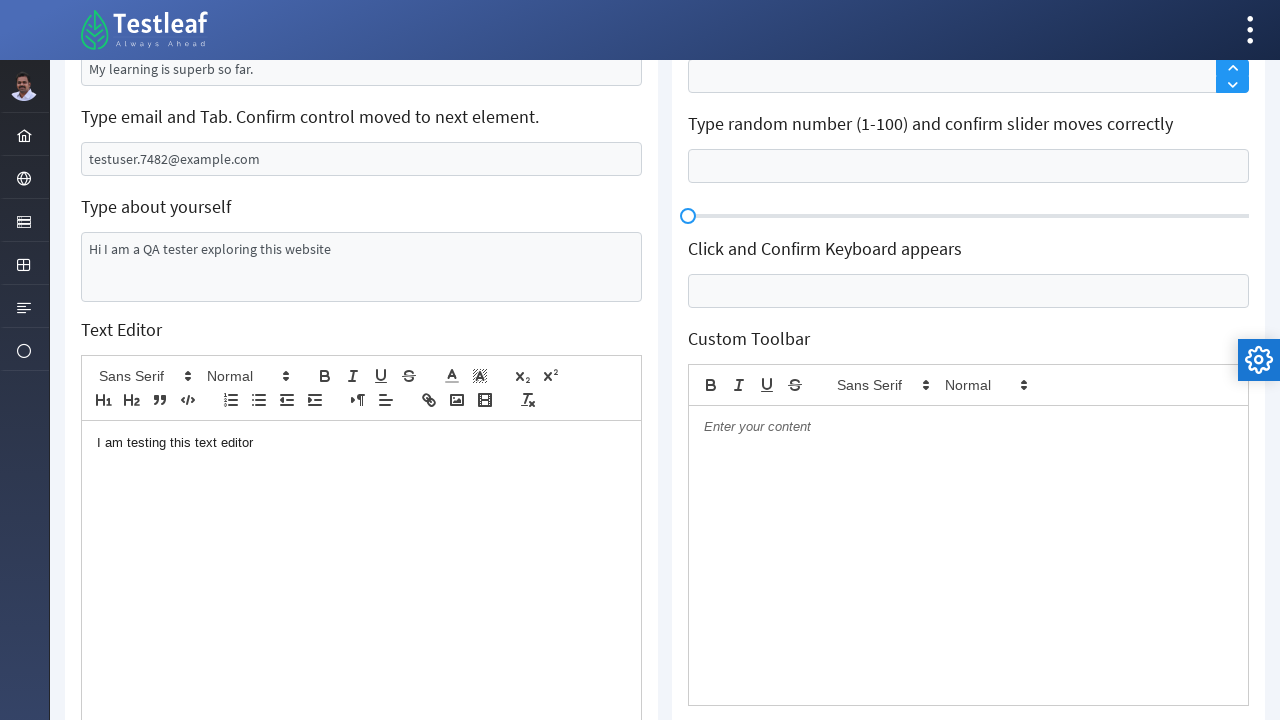

Pressed Enter on input field to trigger error message on //div[contains(@class,'col-12 mb-2')]//input[1]
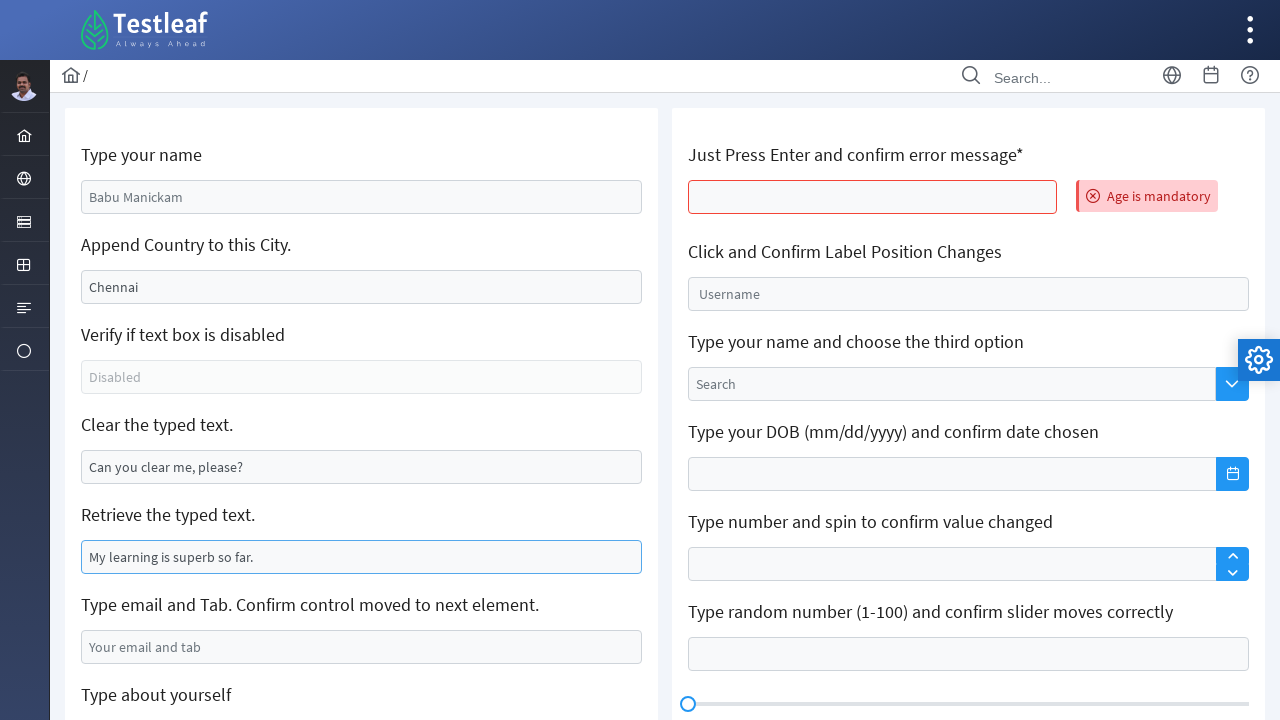

Clicked on floating label input field at (968, 294) on xpath=//span[@class='ui-float-label']//input[1]
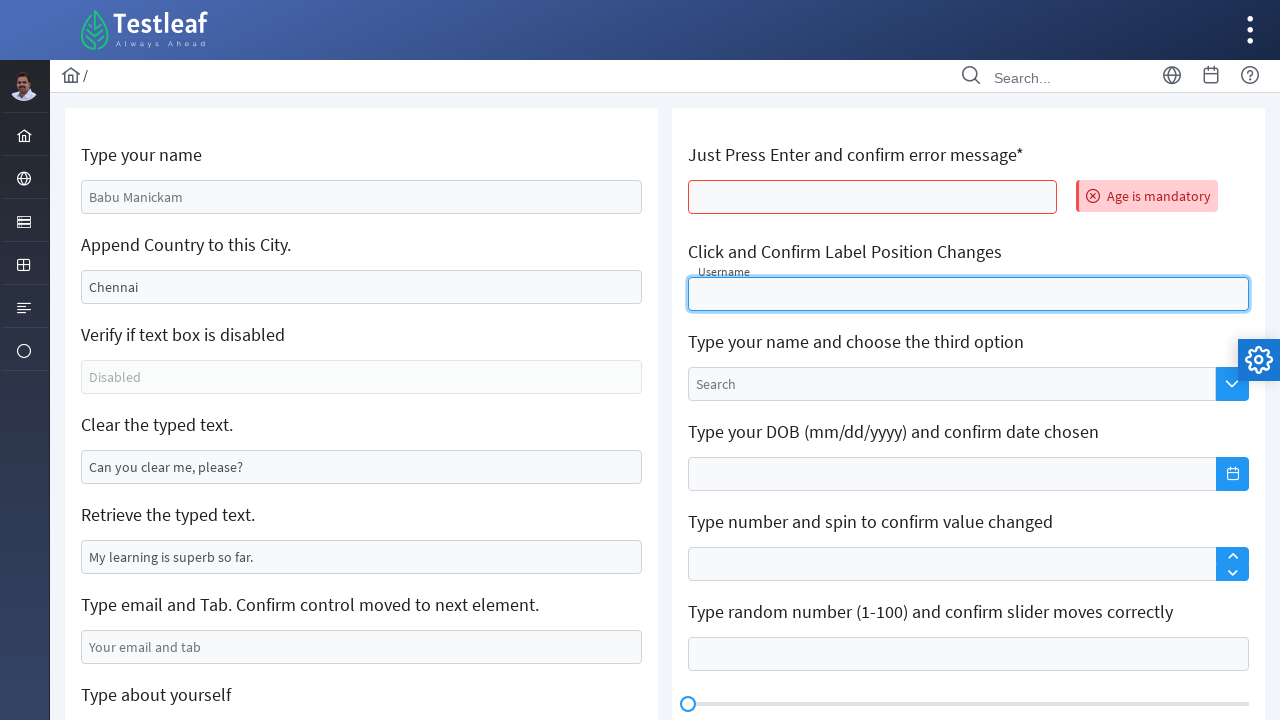

Typed 'Samantha' in search/autocomplete field on //input[@placeholder='Search']
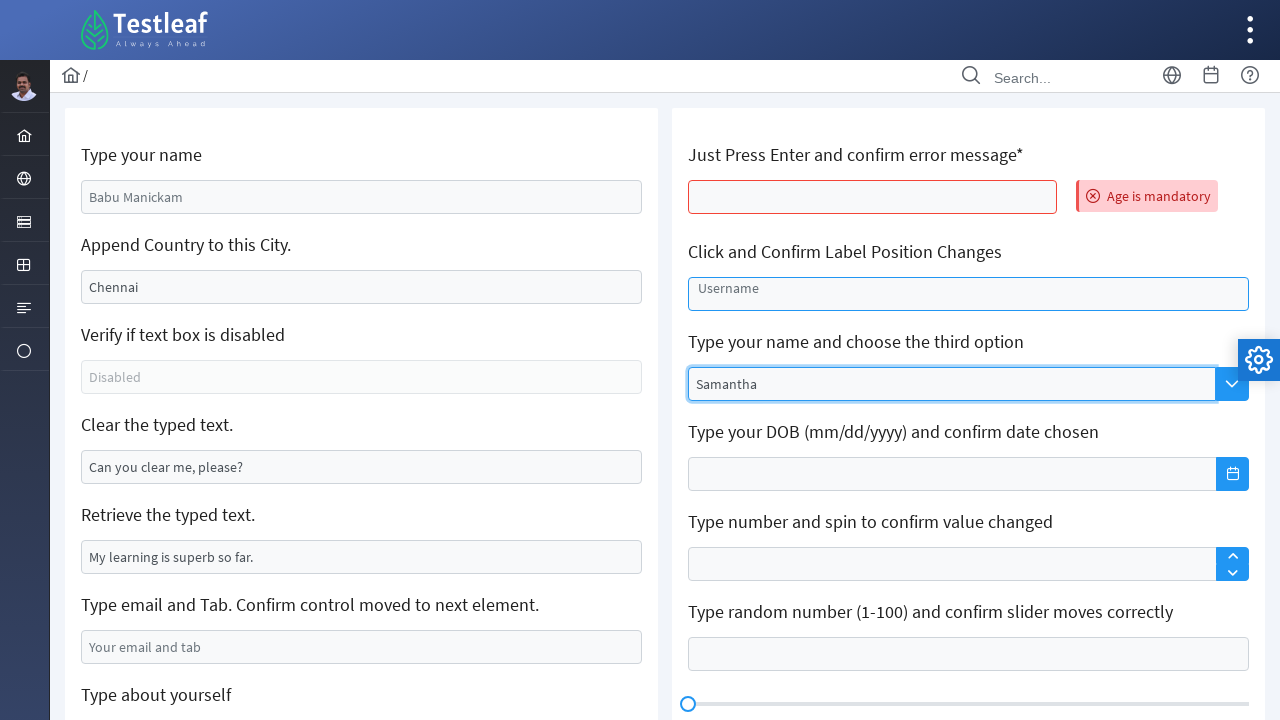

Typed date of birth '05/22/1995' in date field on //input[contains(@class,'ui-inputfield ui-widget')]
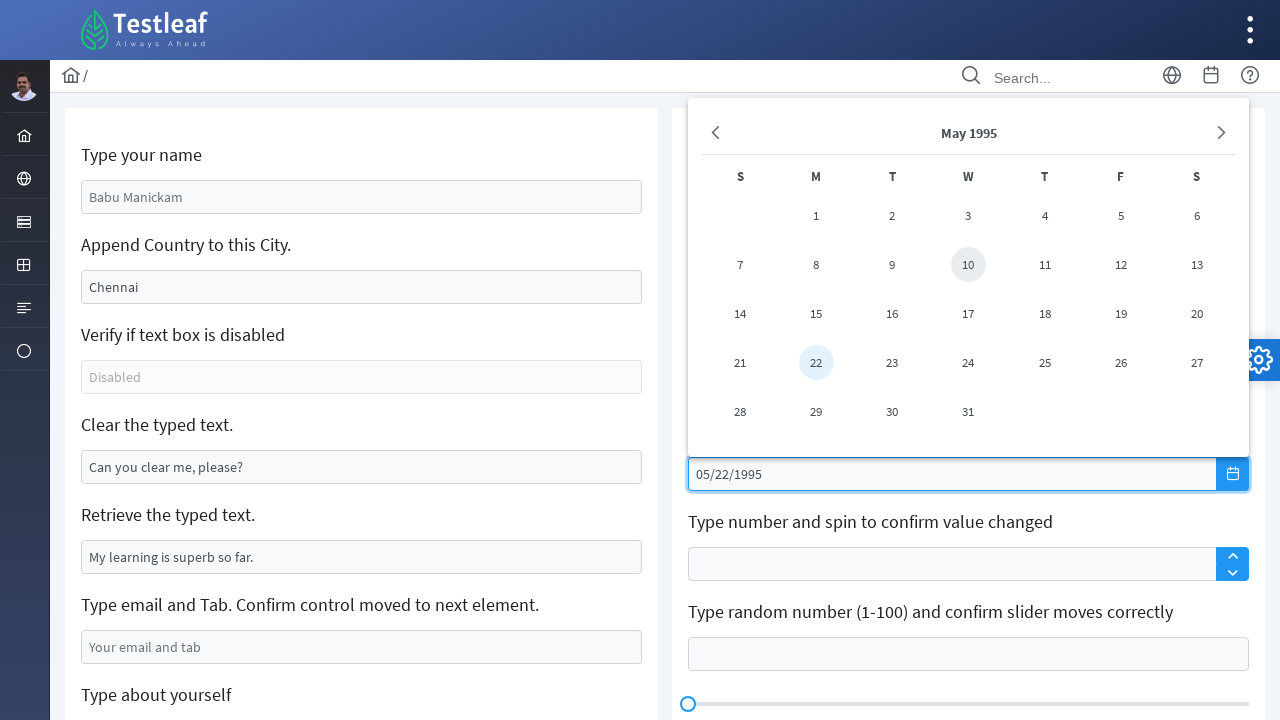

Typed '1' in spinner field on //input[@id='j_idt106:j_idt118_input']
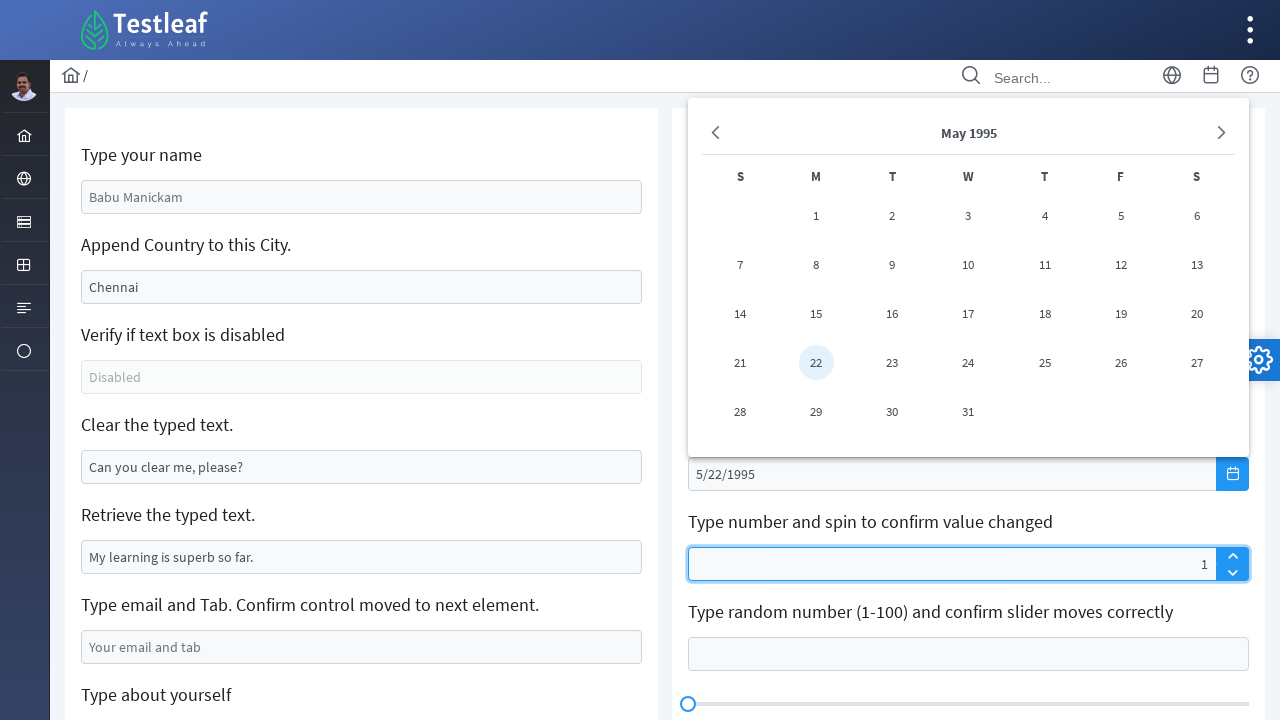

Pressed ArrowUp to increase spinner value on //span[@id='j_idt106:j_idt118']/input
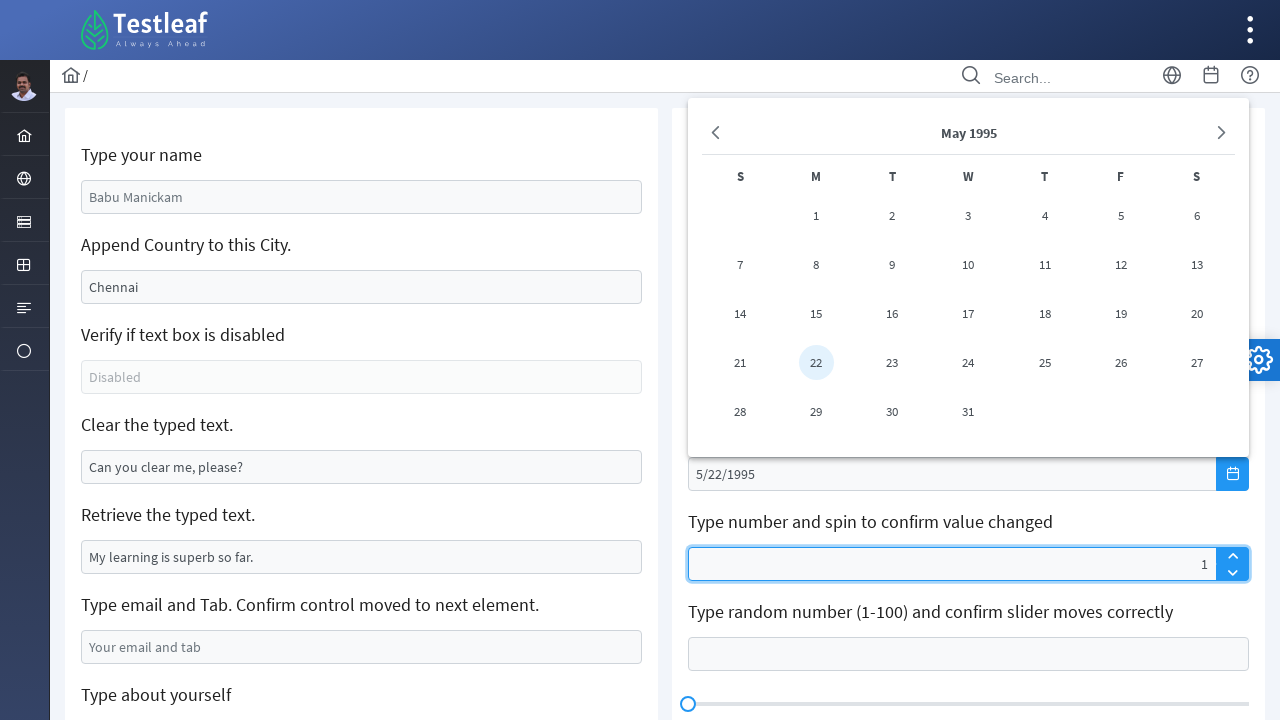

Pressed ArrowDown to decrease spinner value on //span[@id='j_idt106:j_idt118']/input
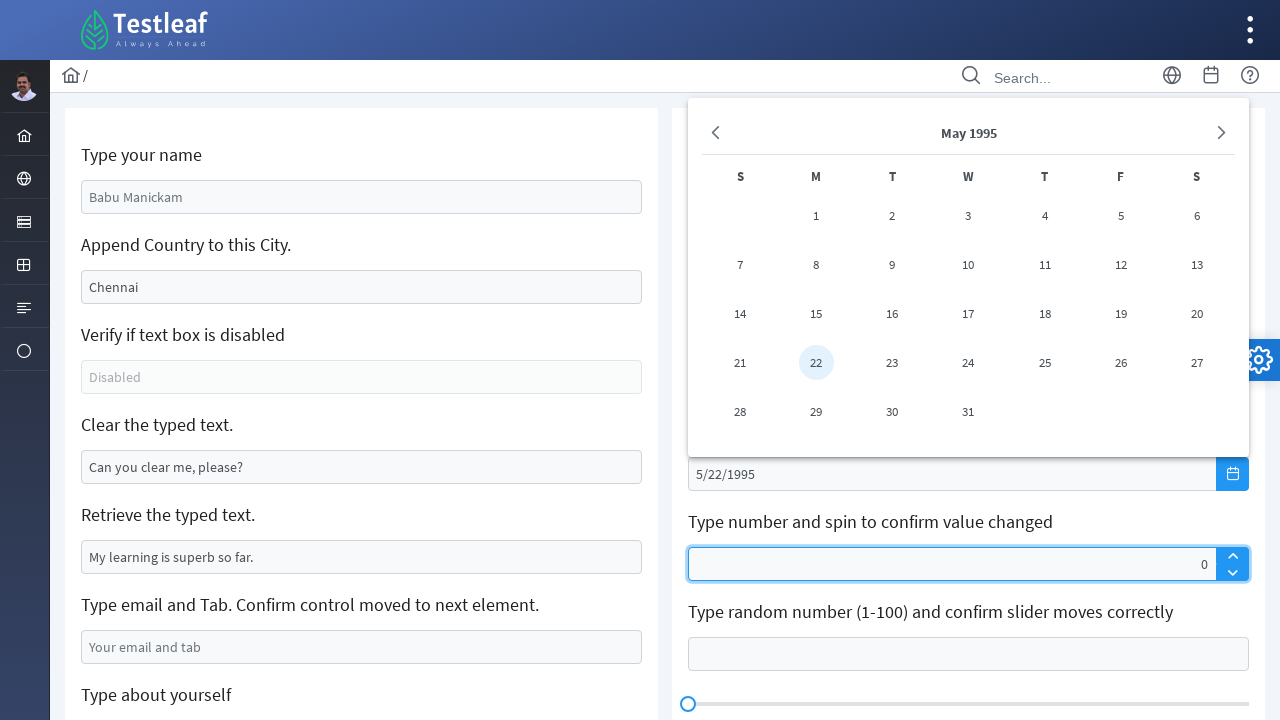

Typed '50' in slider input field on //input[@id='j_idt106:slider']
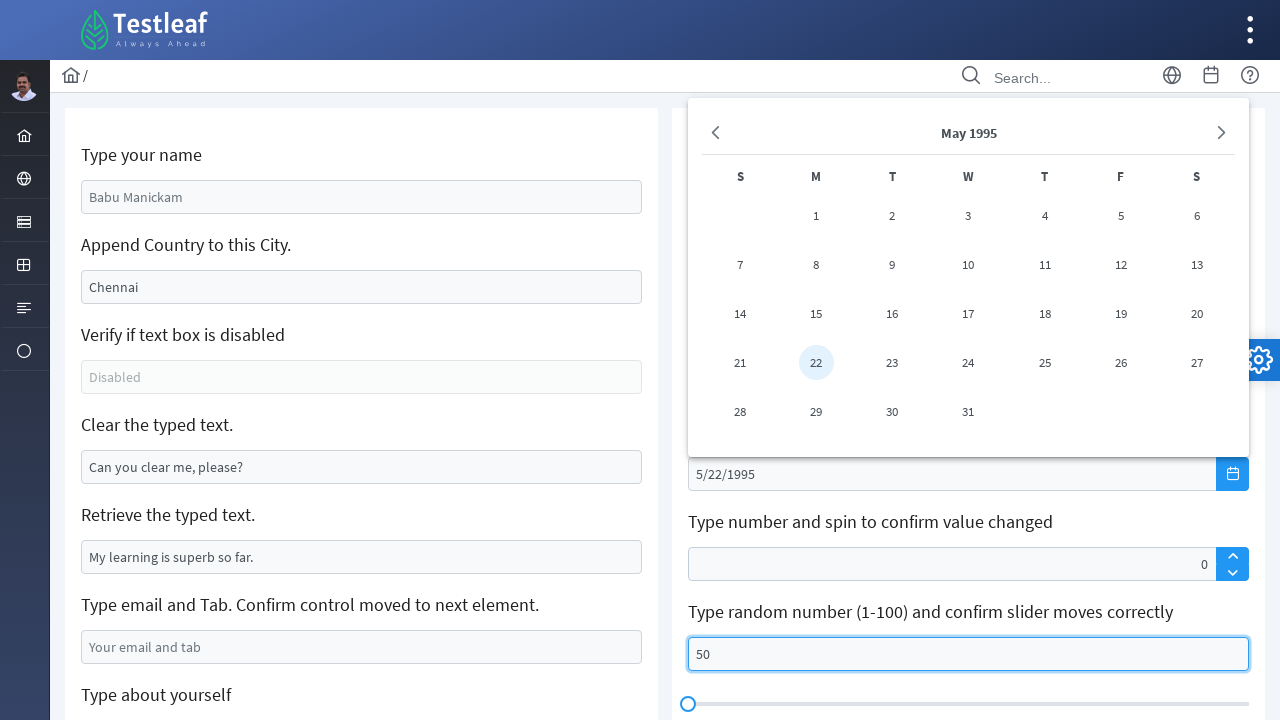

Clicked on virtual keyboard input field at (968, 361) on xpath=//input[contains(@class,'ui-inputfield ui-keyboard-input')]
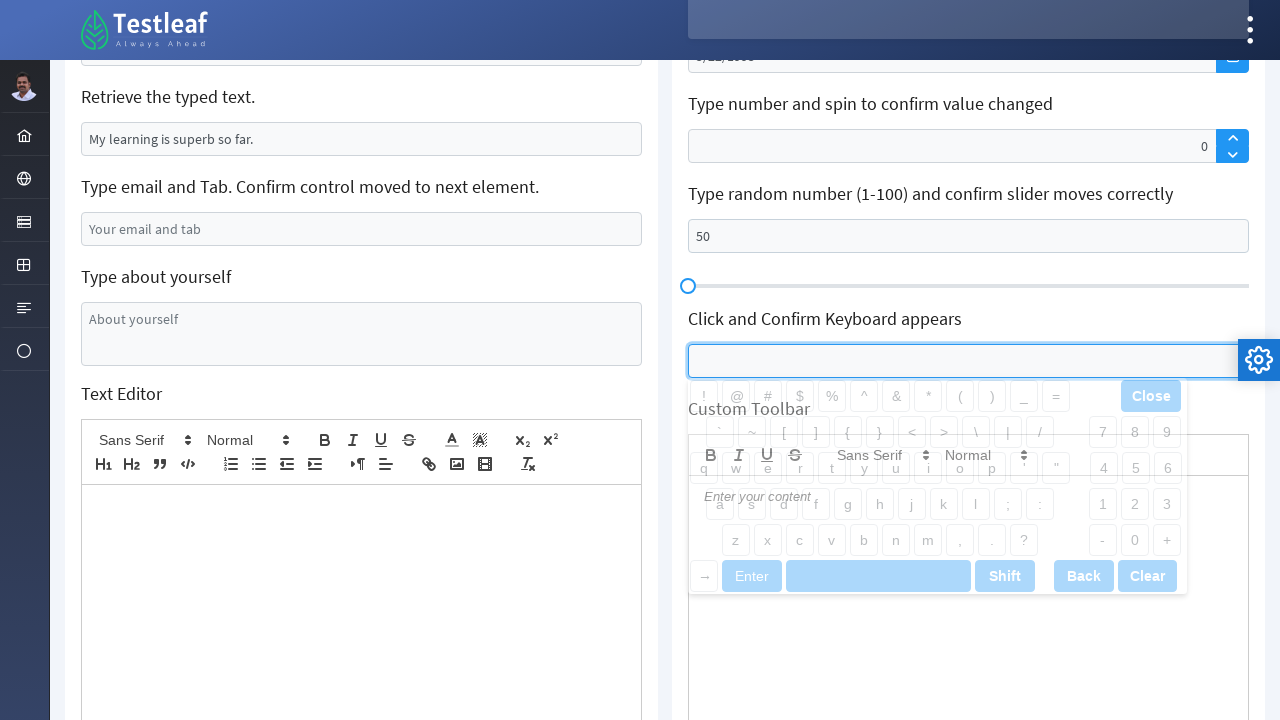

Clicked on custom toolbar text editor at (968, 571) on (//div[@class='ql-editor ql-blank'])[2]
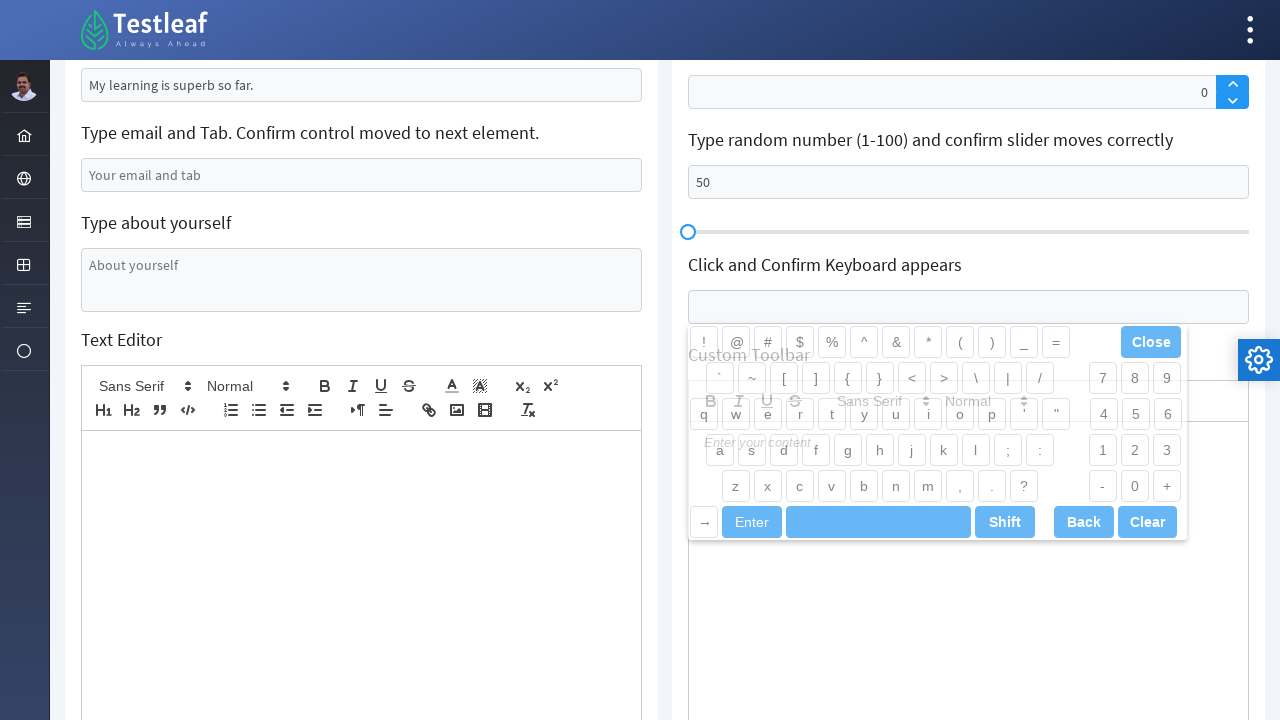

Typed 'Samantha' in custom toolbar text editor
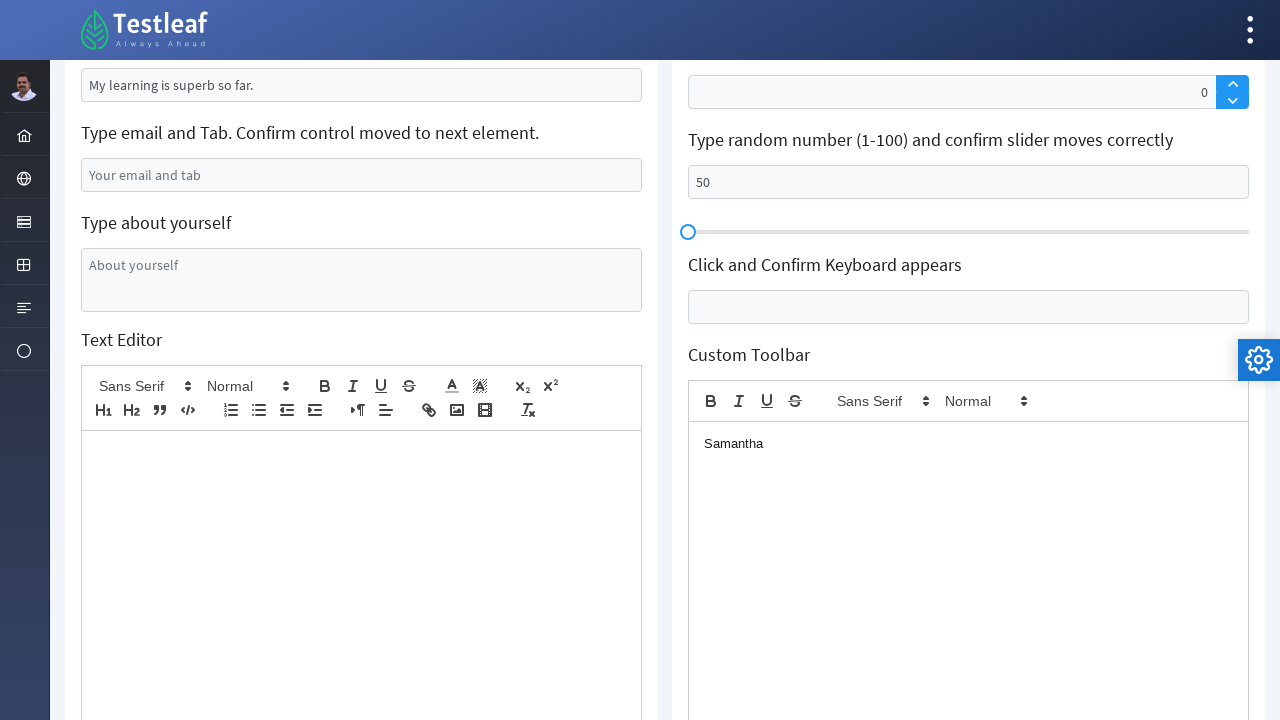

Pressed Control+A to select all text in editor
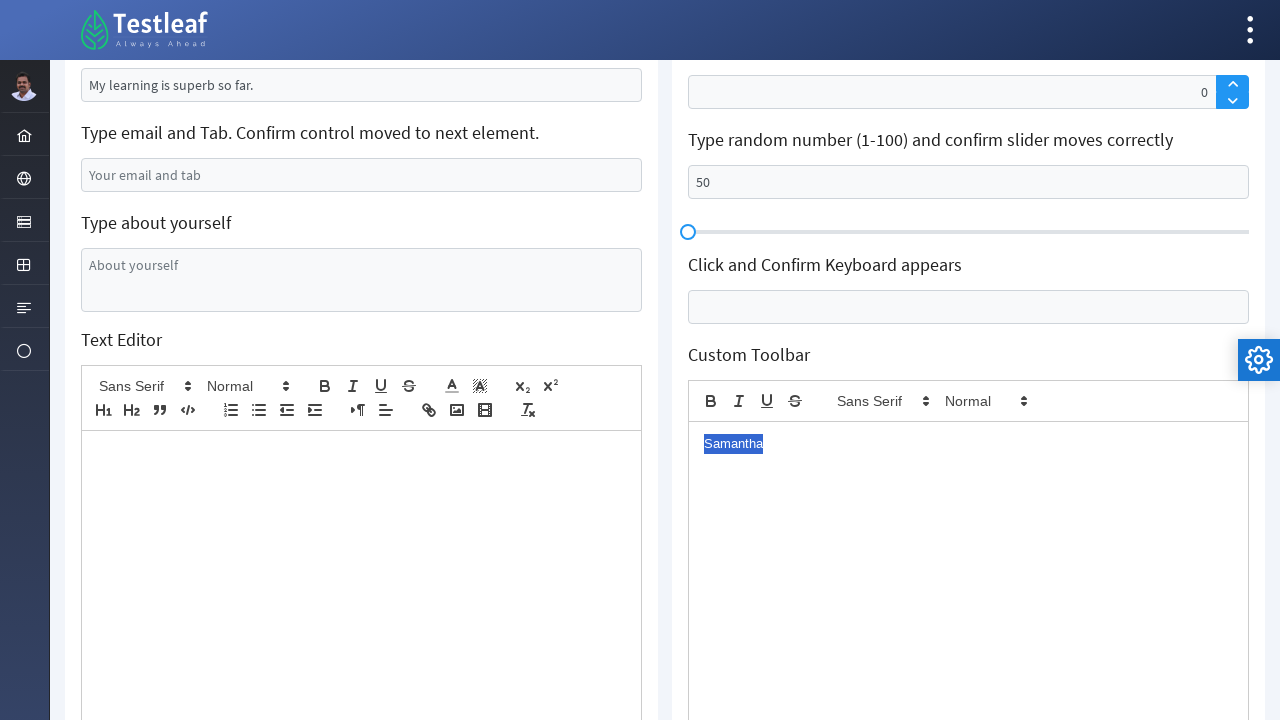

Clicked italic formatting button to apply italic style at (739, 401) on (//button[@class='ql-italic'])[2]
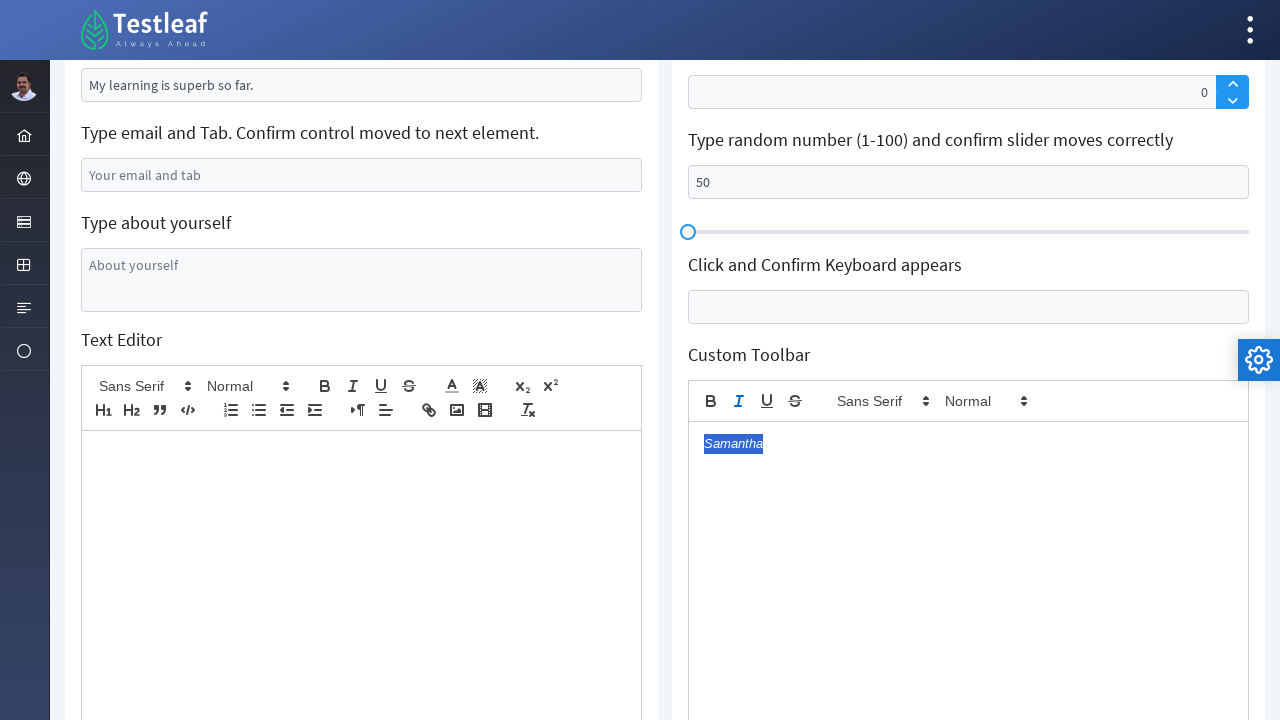

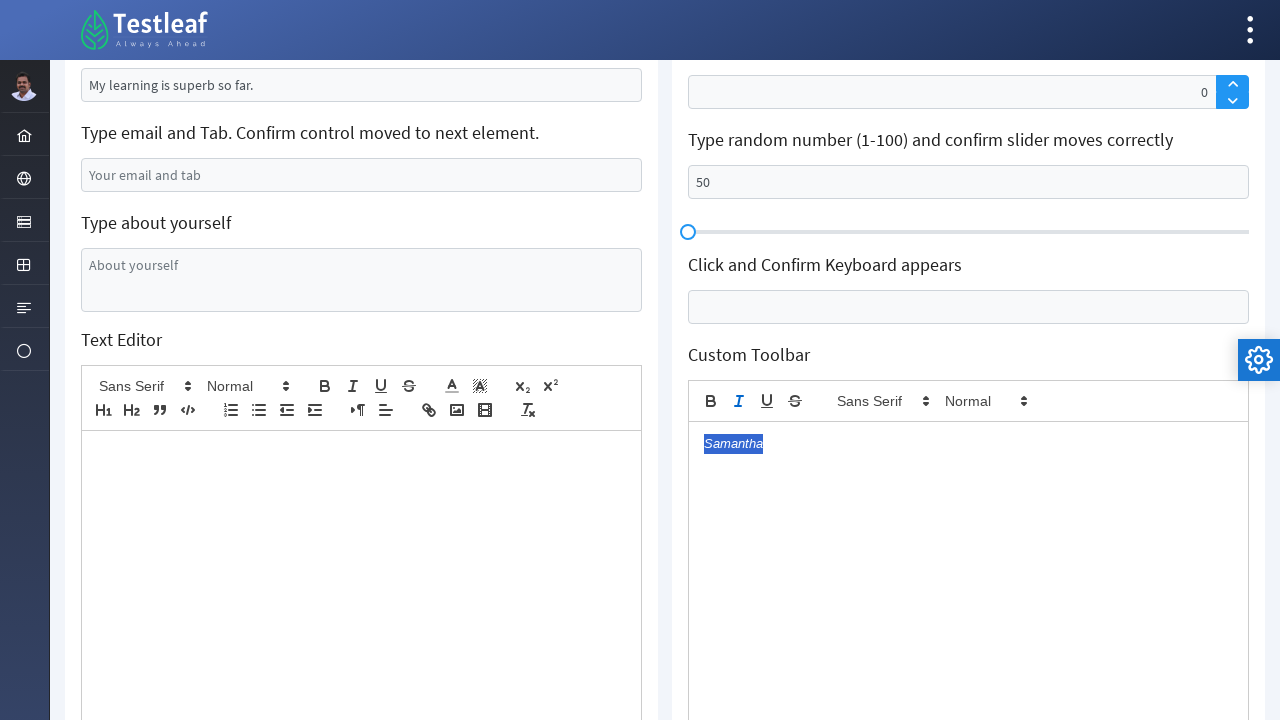